Tests mouse hover functionality by scrolling to the mouse hover button and performing hover action

Starting URL: https://www.rahulshettyacademy.com/AutomationPractice/

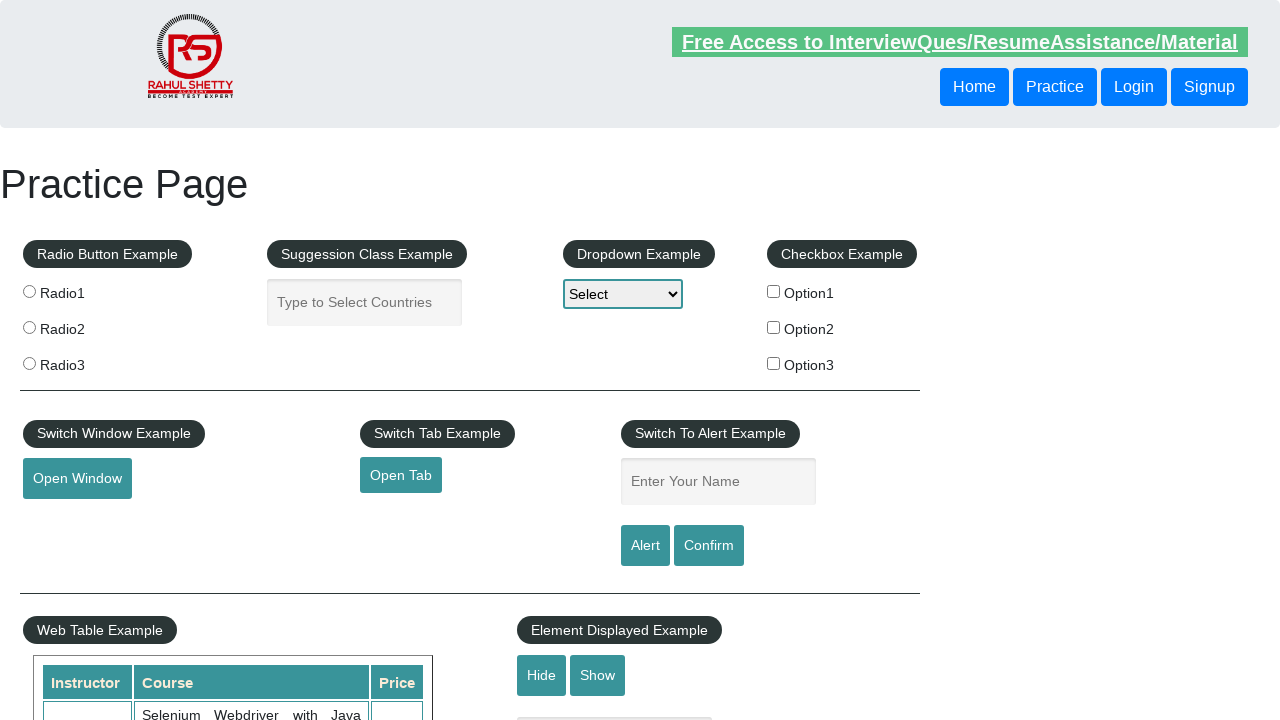

Scrolled to Mouse Hover button
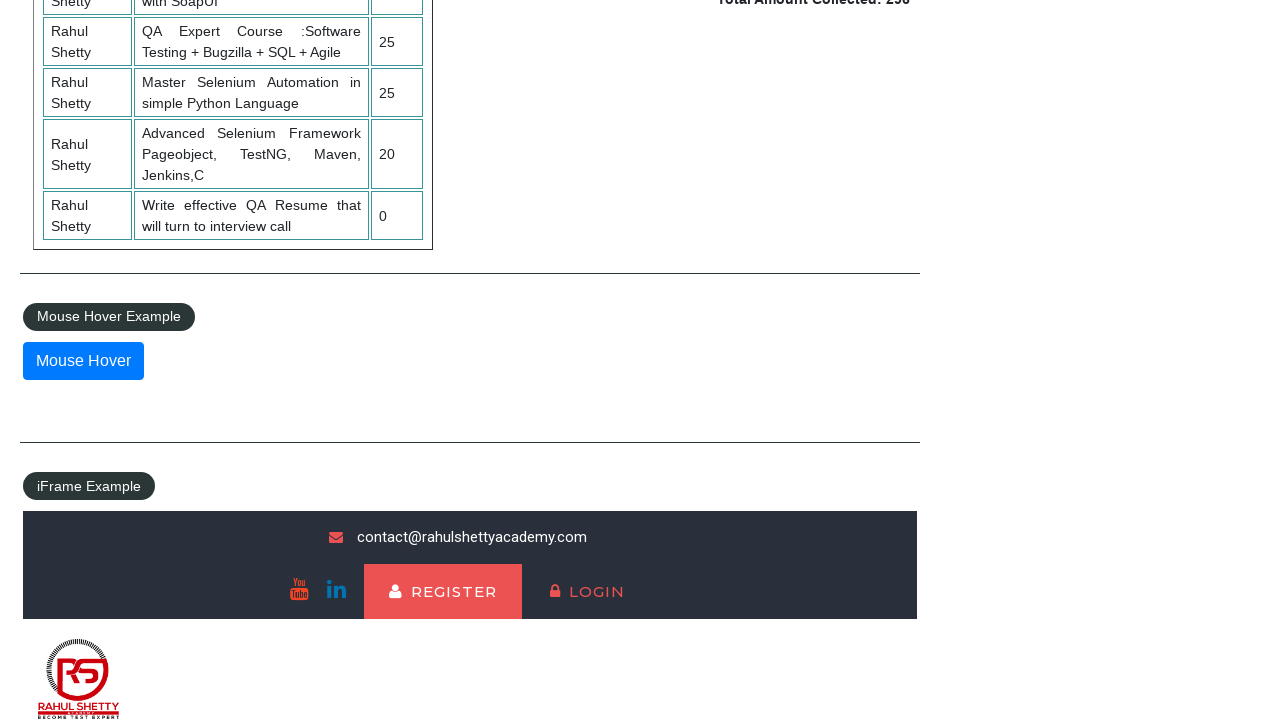

Performed mouse hover action on mousehover element at (83, 361) on #mousehover
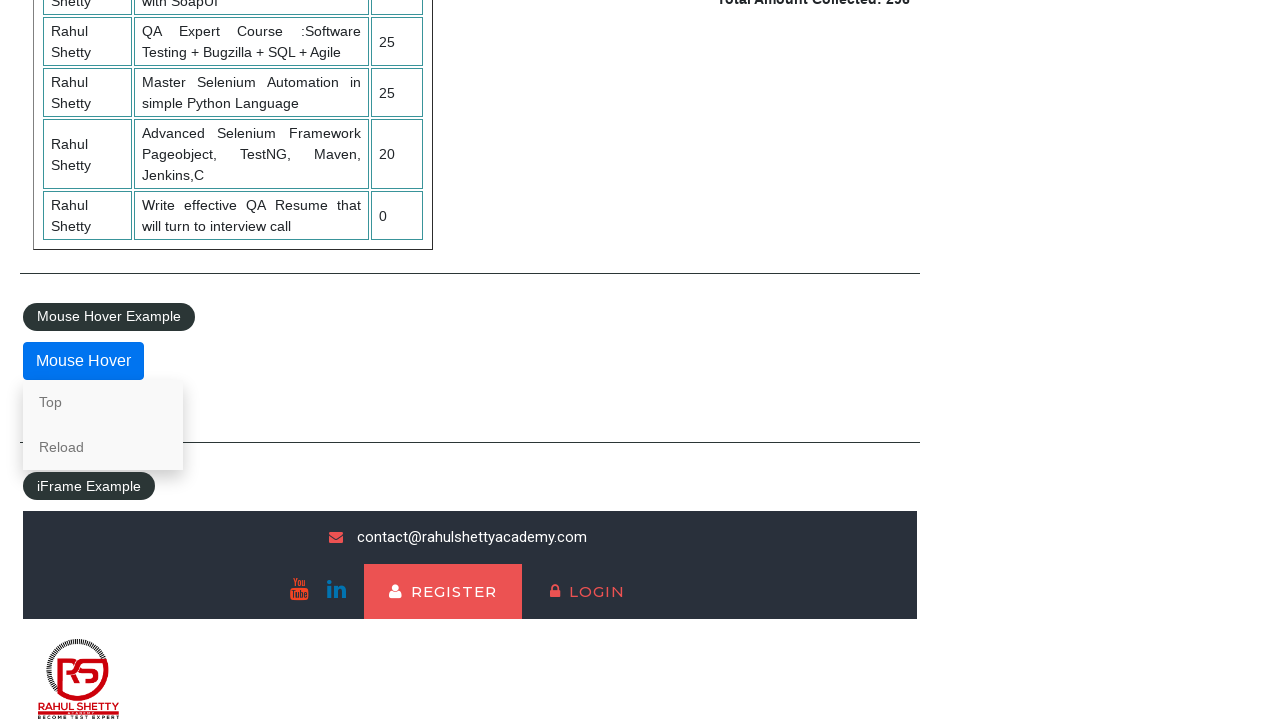

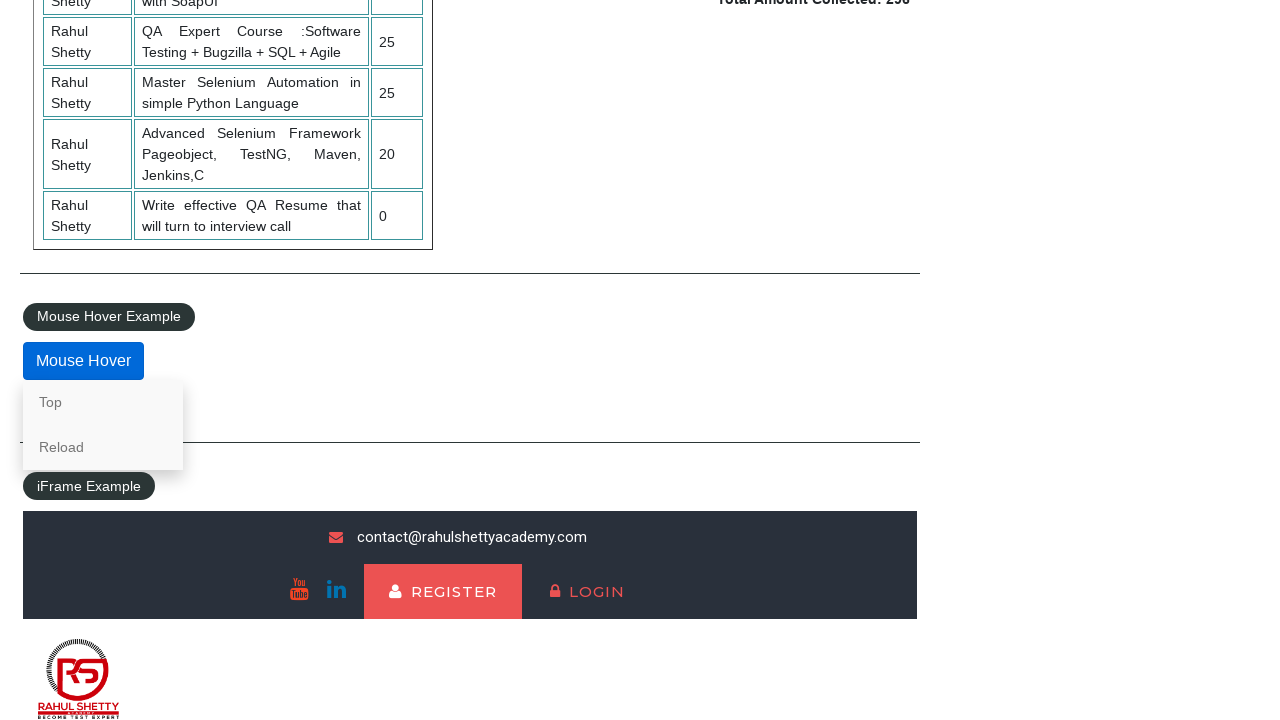